Tests various form interactions on the omayo test page including filling a textarea, clicking a dropdown, selecting options from a multi-select, and scrolling up and down the page.

Starting URL: https://omayo.blogspot.com/

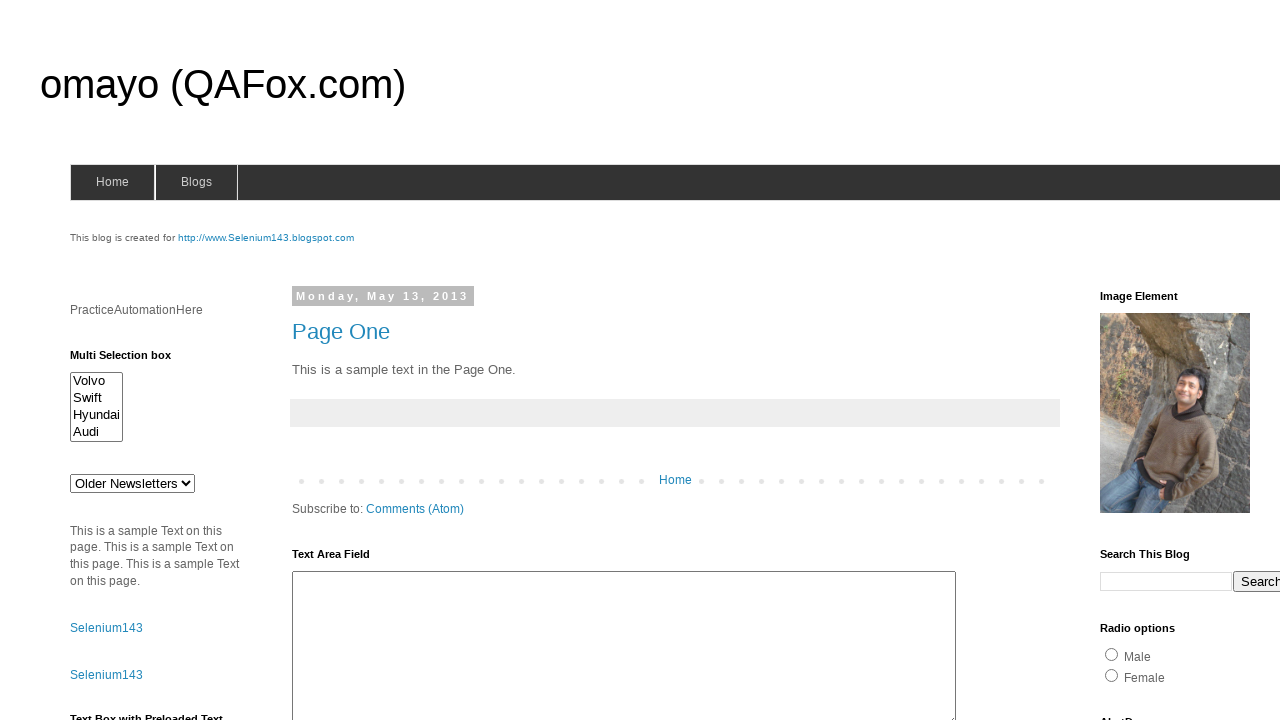

Filled textarea #ta1 with 'Welcome' on #ta1
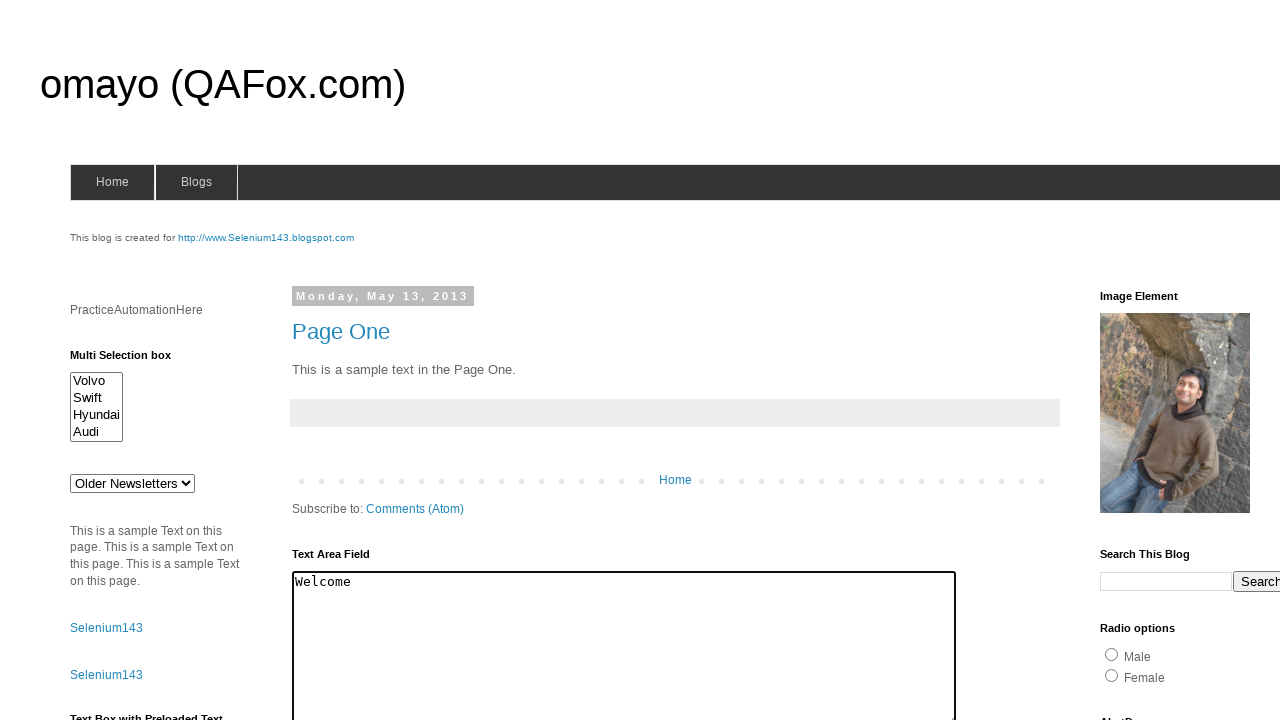

Waited for textarea containing 'The cat was play' to load
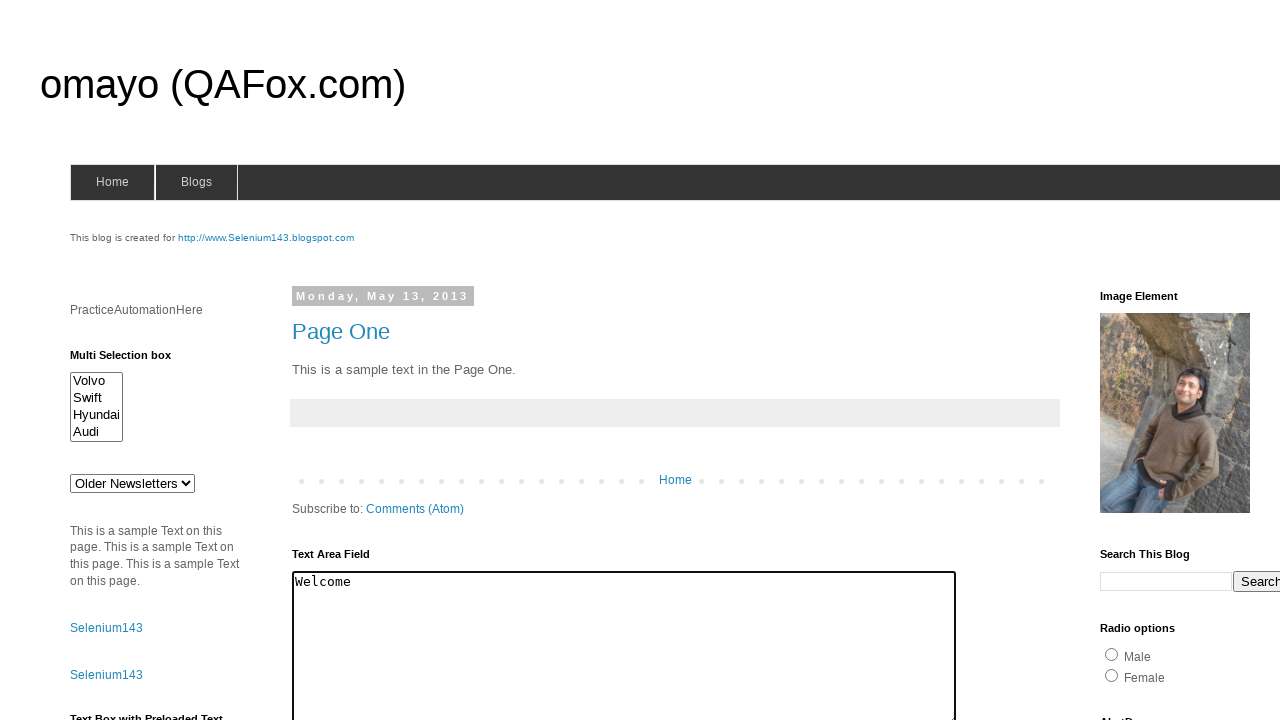

Clicked dropdown #drop1 at (132, 483) on #drop1
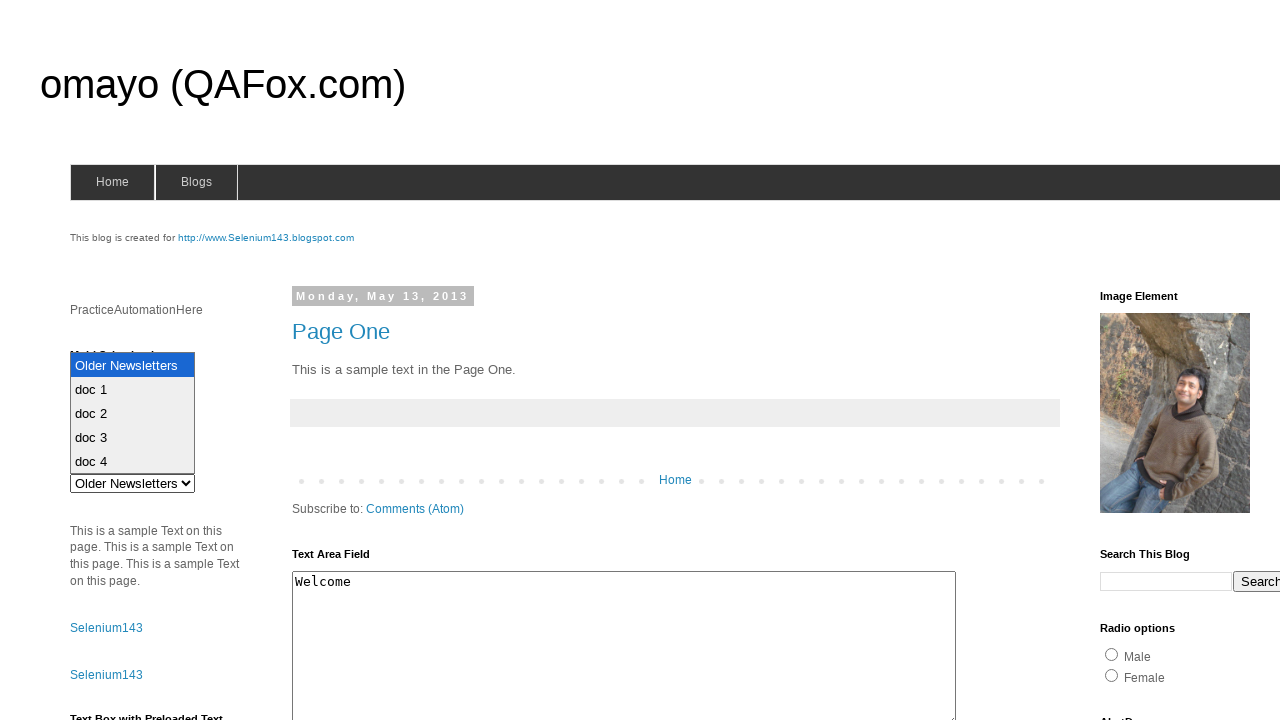

Selected second option (index 1) from multiselect #multiselect1 on #multiselect1
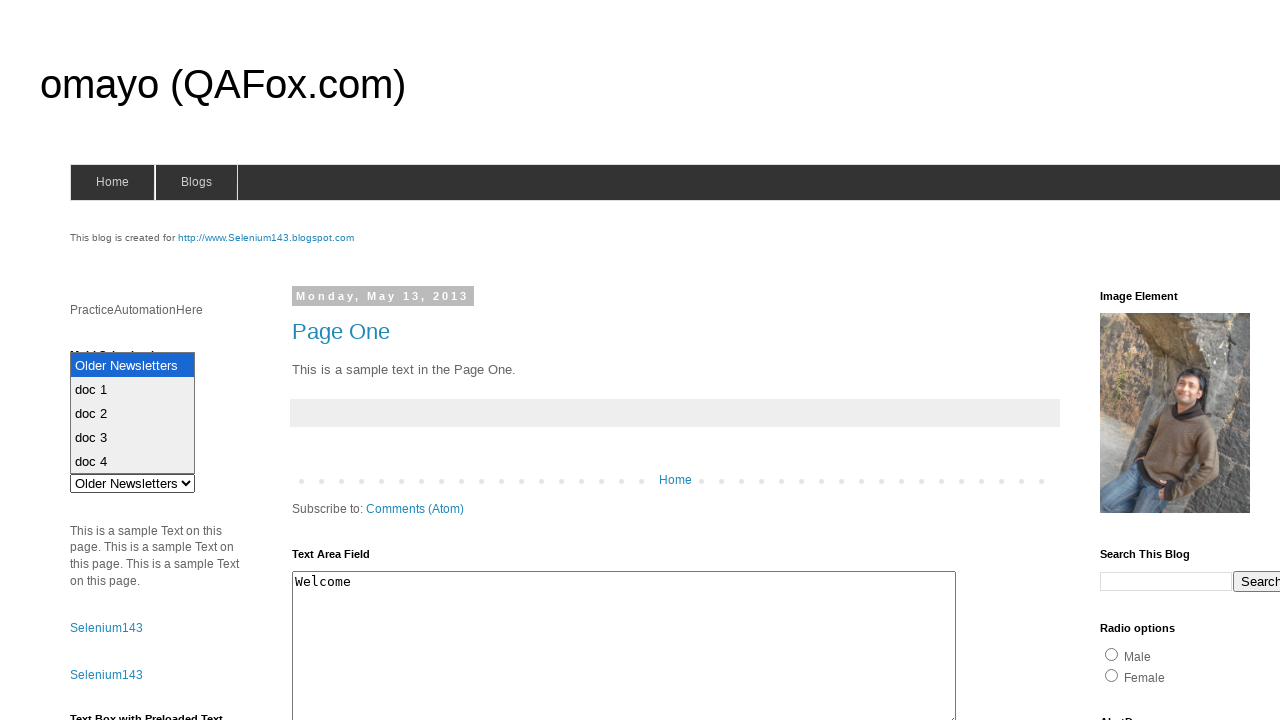

Scrolled down to LoginSection heading
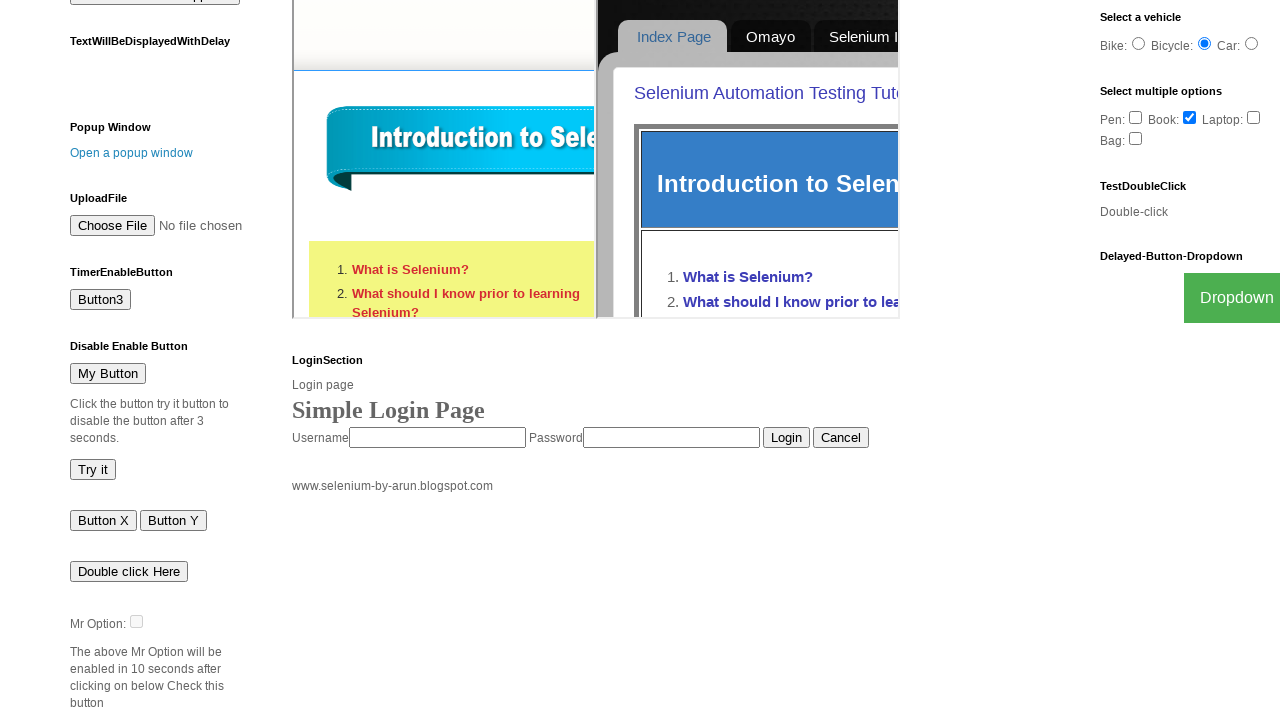

Scrolled up to date header
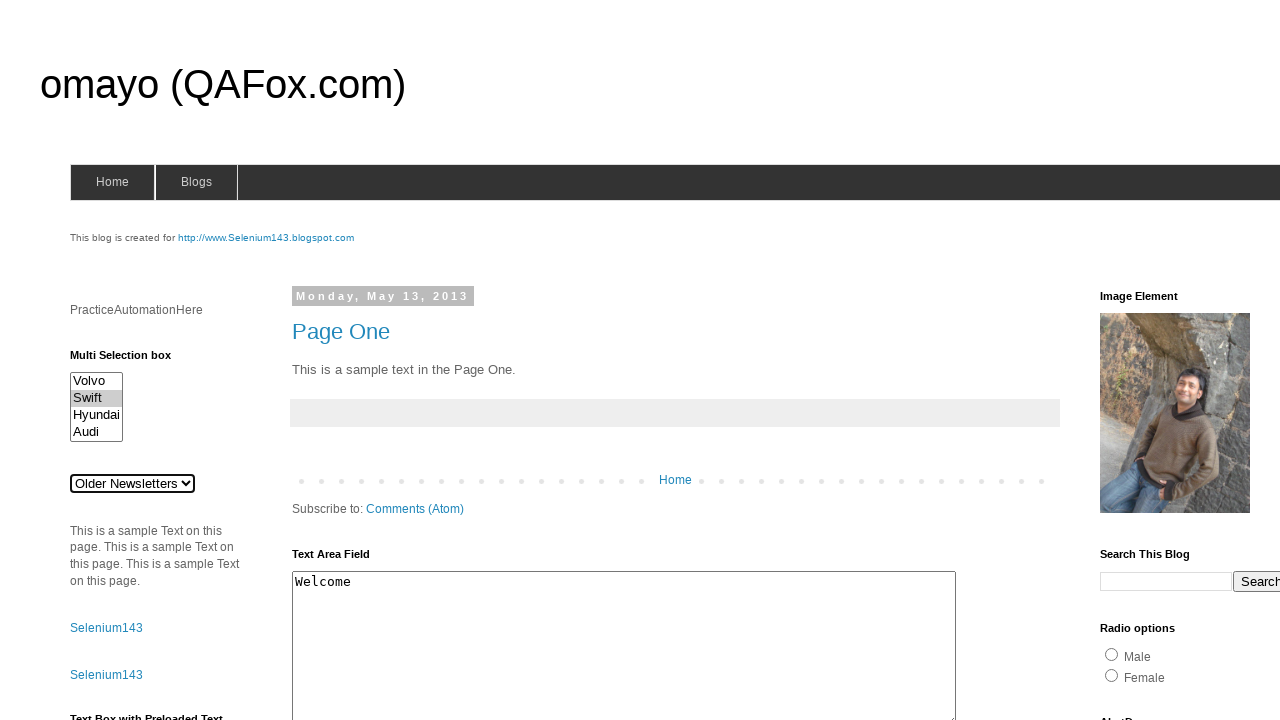

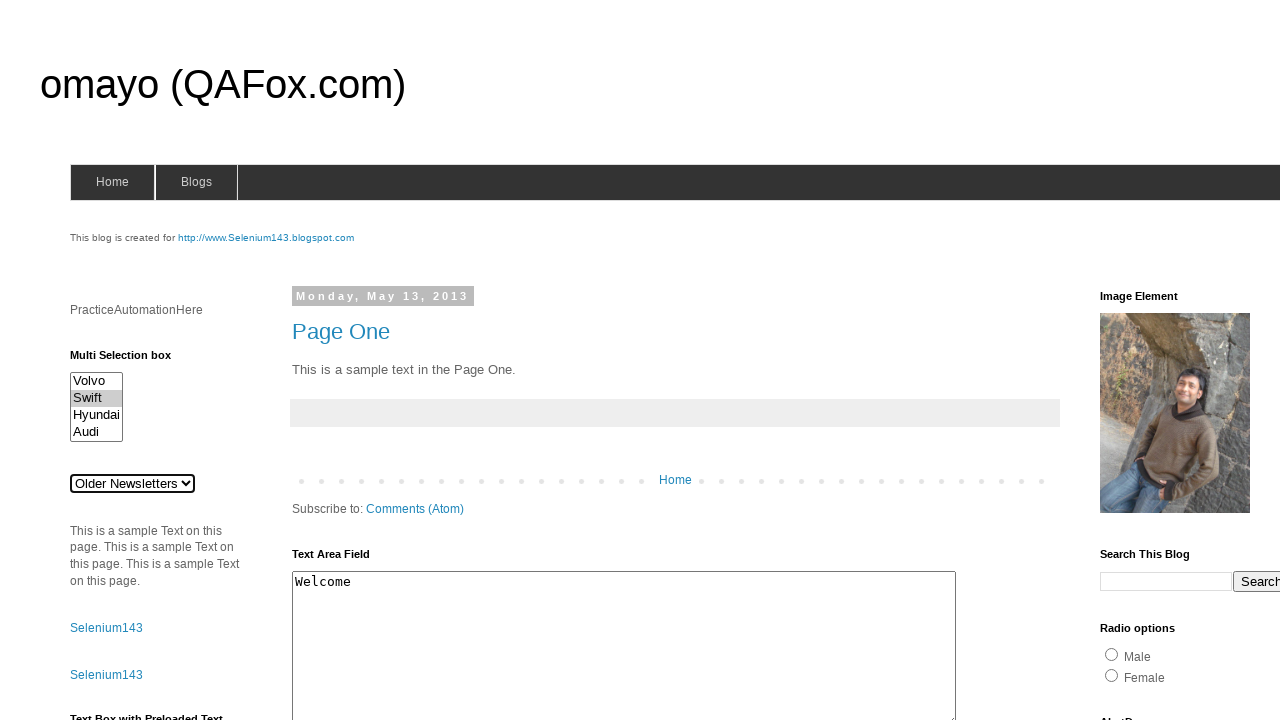